Tests drag and drop functionality by dragging a source element and dropping it onto a target element on the jQuery UI demo page

Starting URL: http://jqueryui.com/resources/demos/droppable/default.html

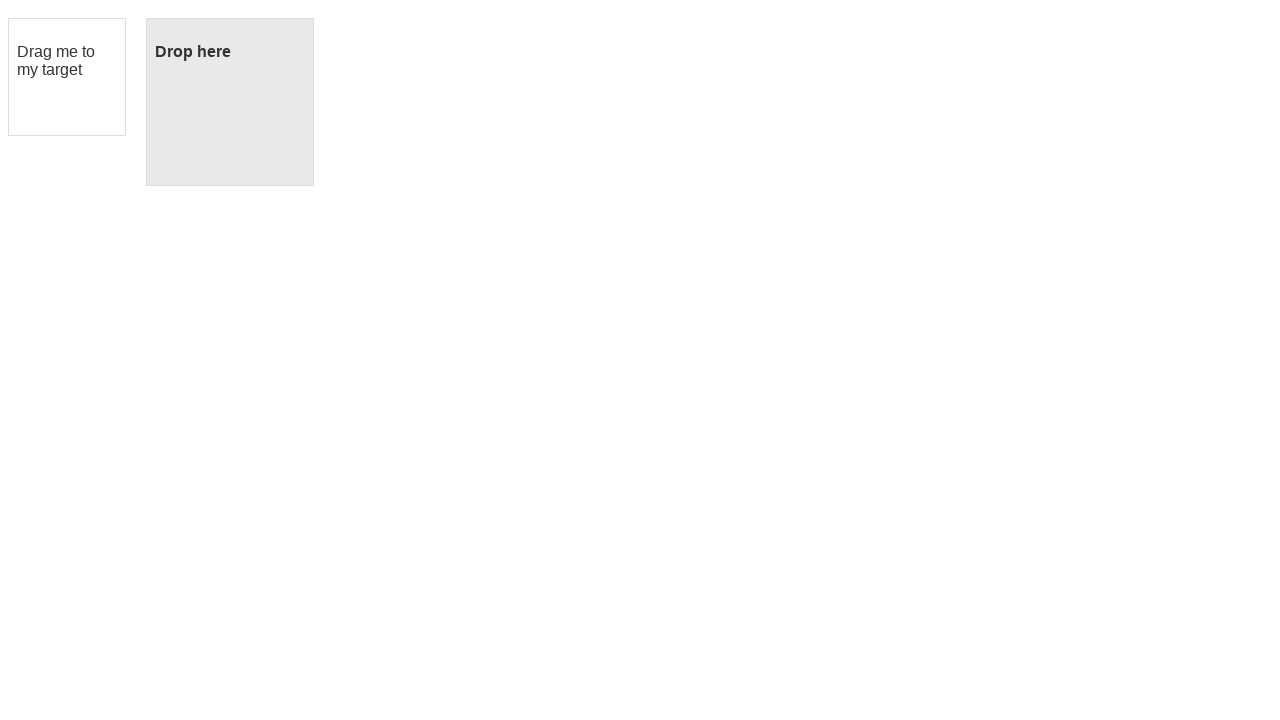

Located the draggable source element
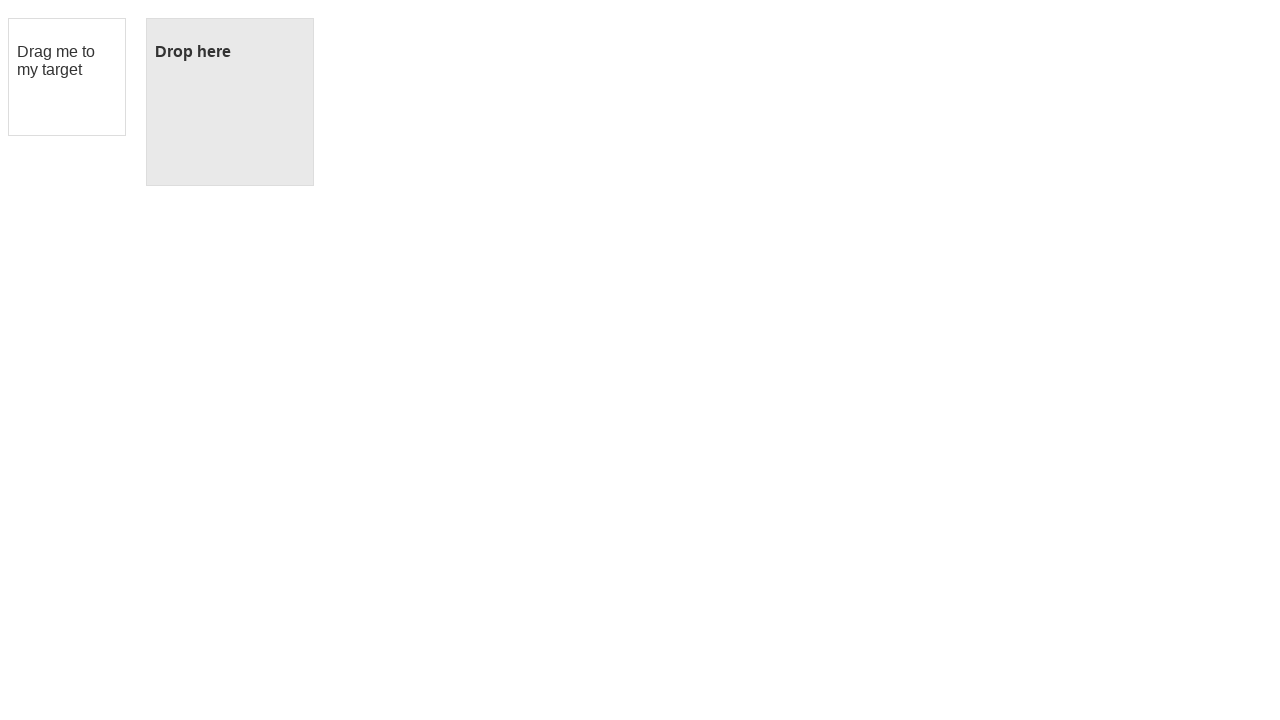

Located the droppable target element
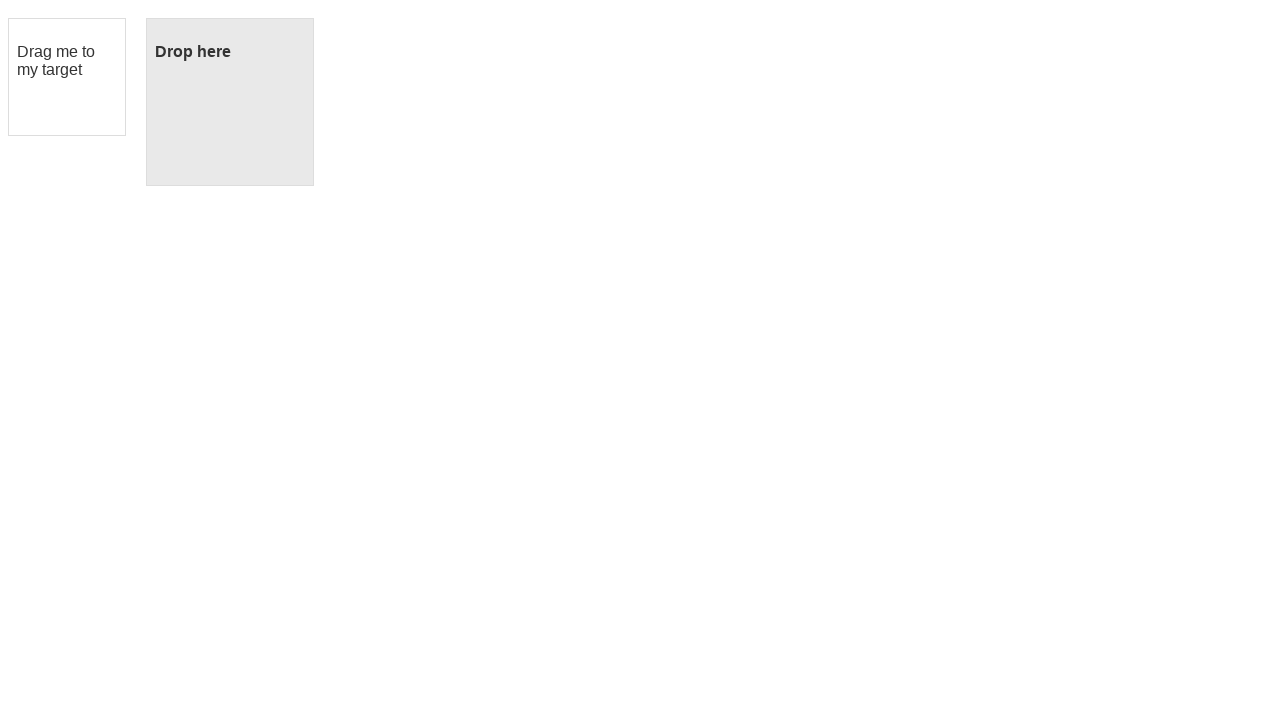

Dragged source element and dropped it onto target element at (230, 102)
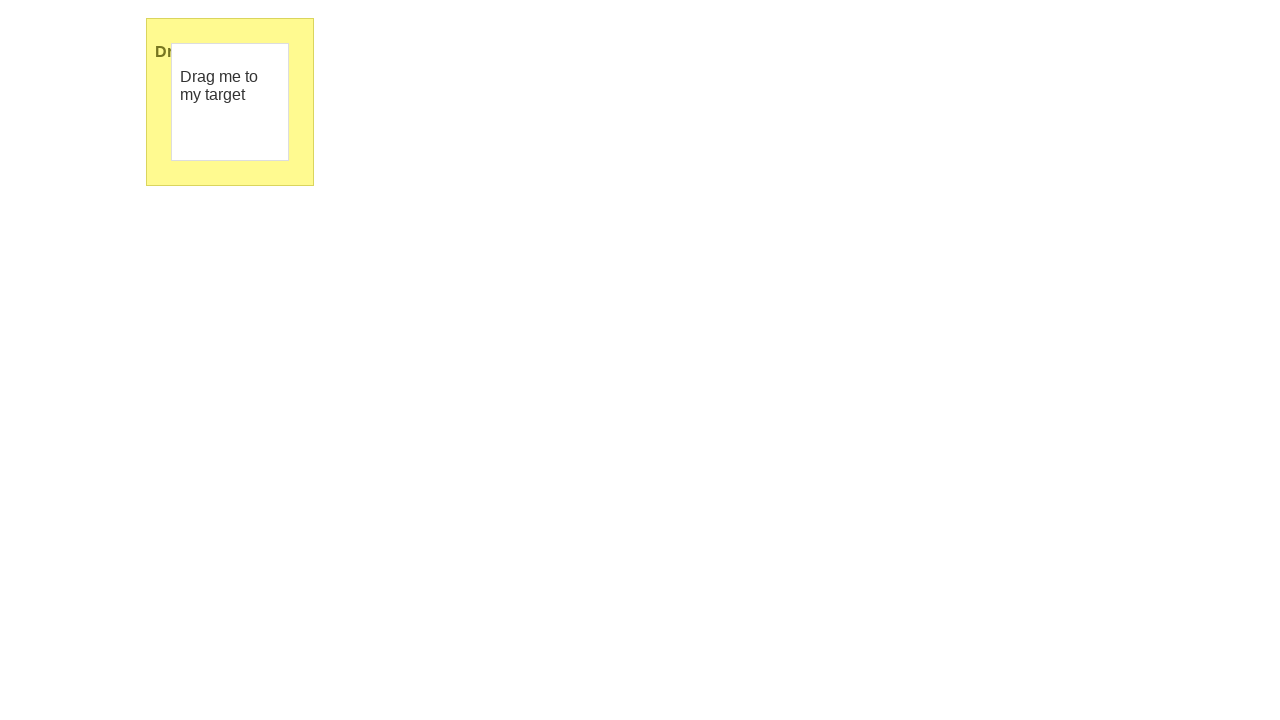

Verified target element received ui-state-highlight class after drop
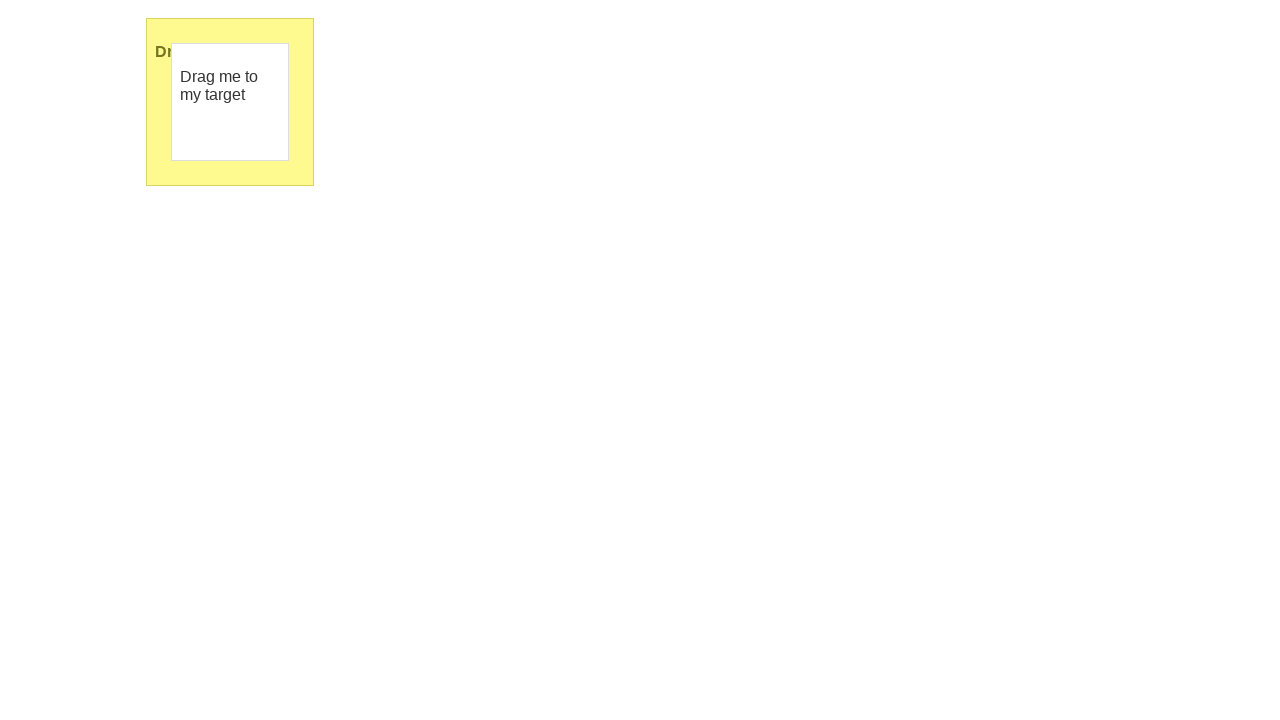

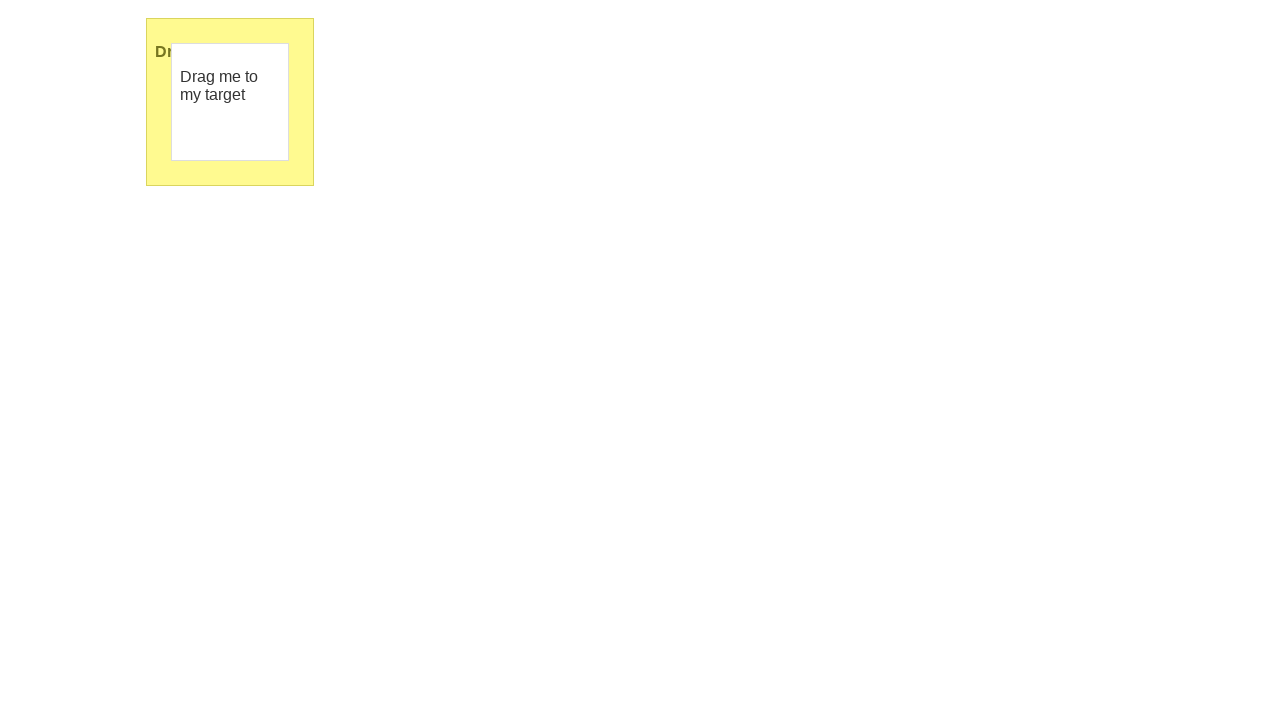